Fills out a text box form on DemoQA website with user information including name, email, and addresses

Starting URL: https://demoqa.com/text-box

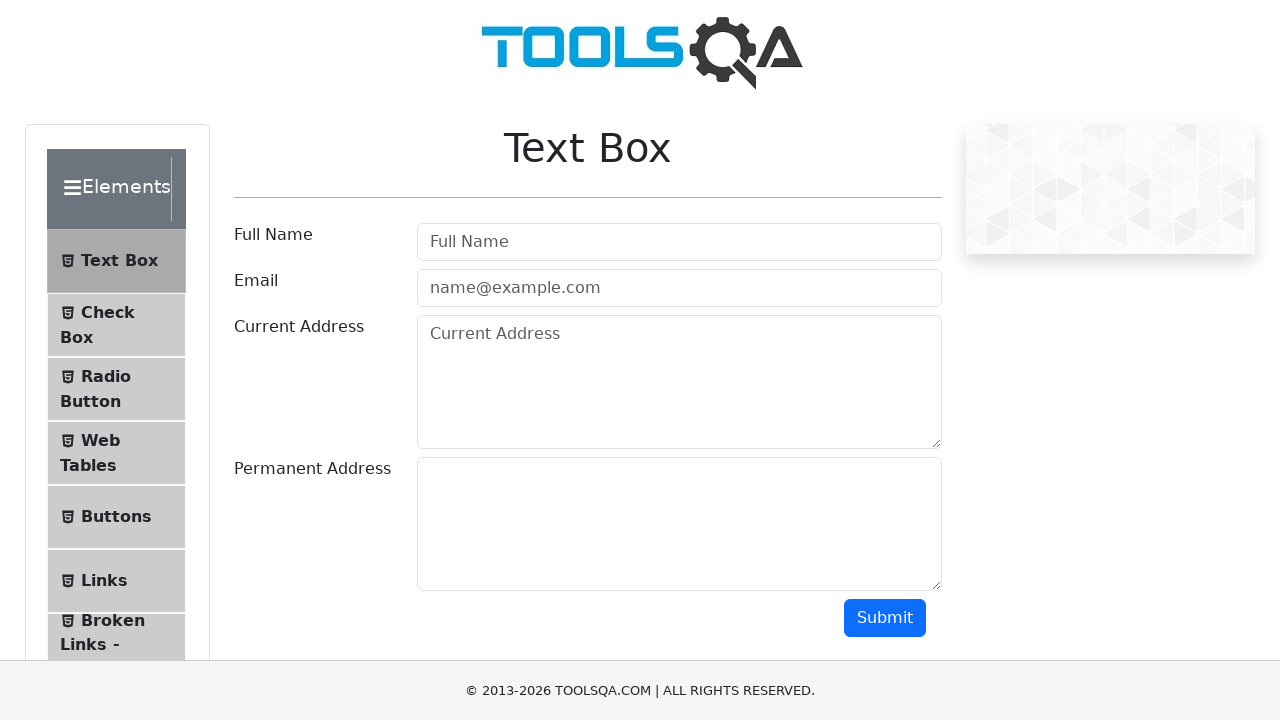

Filled userName field with 'Dinesh' on #userName
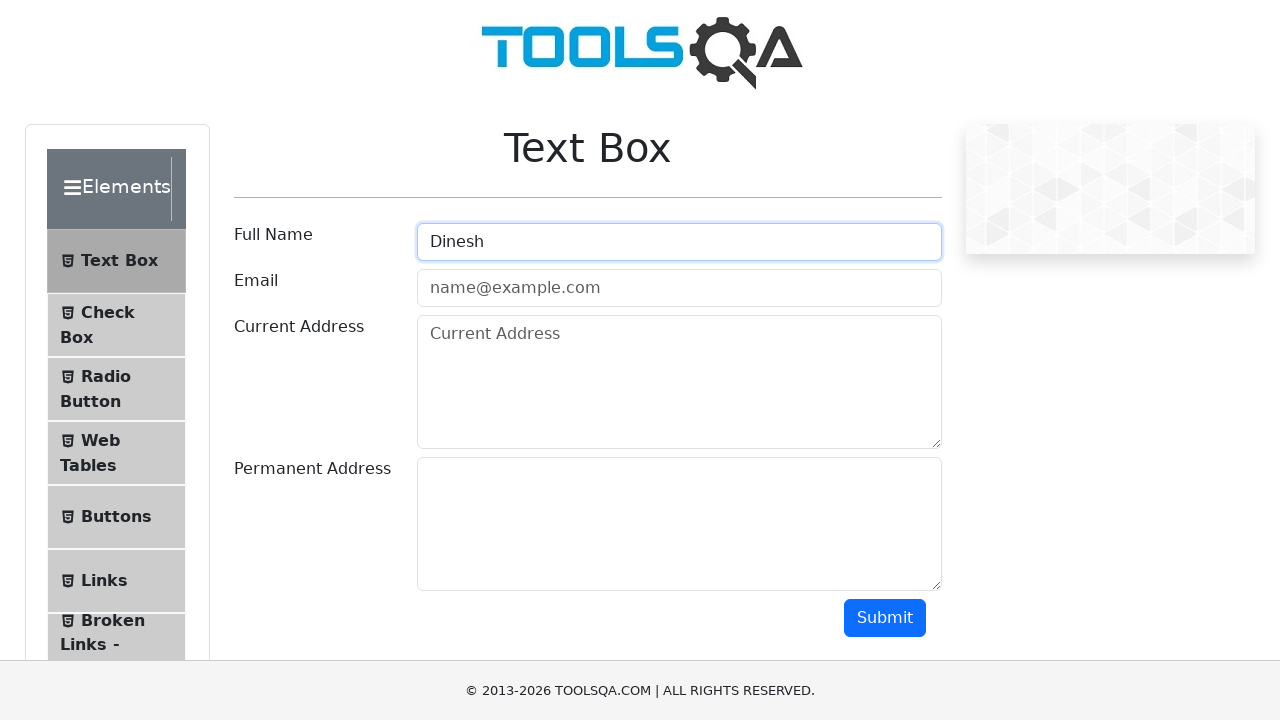

Filled userEmail field with 'd.m@gmail.com' on #userEmail
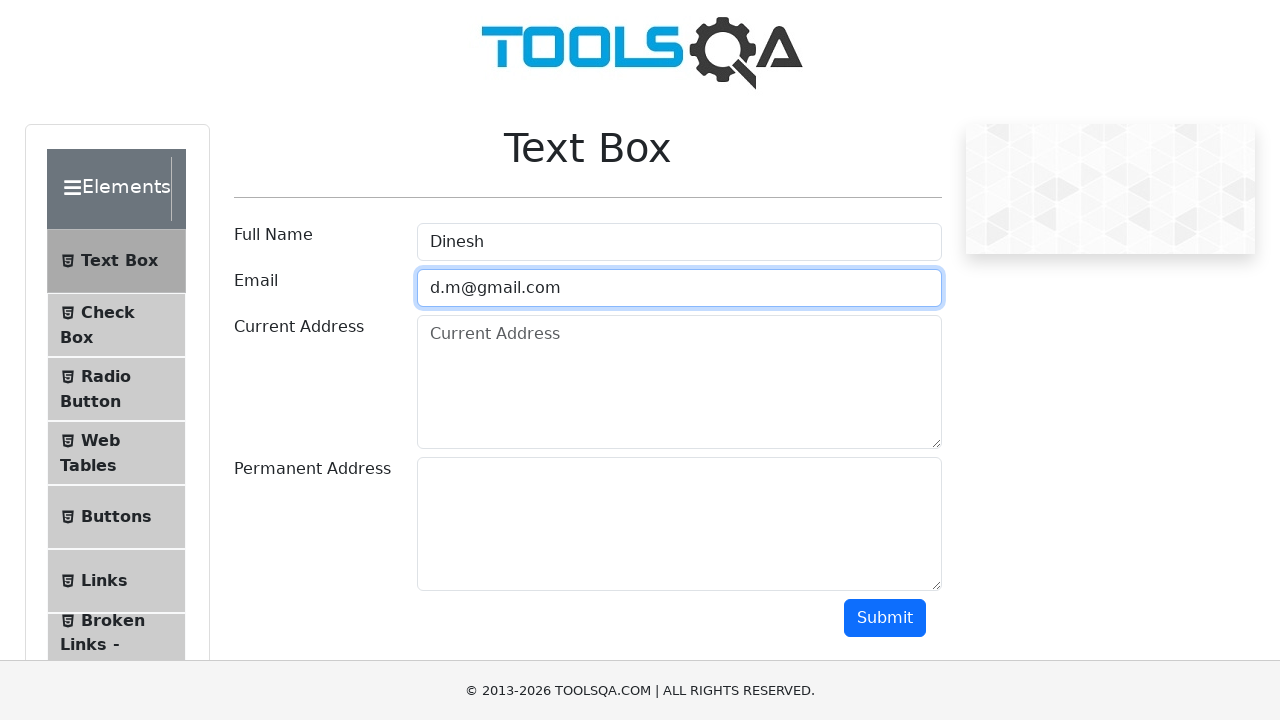

Filled currentAddress field with 'Plano' on #currentAddress
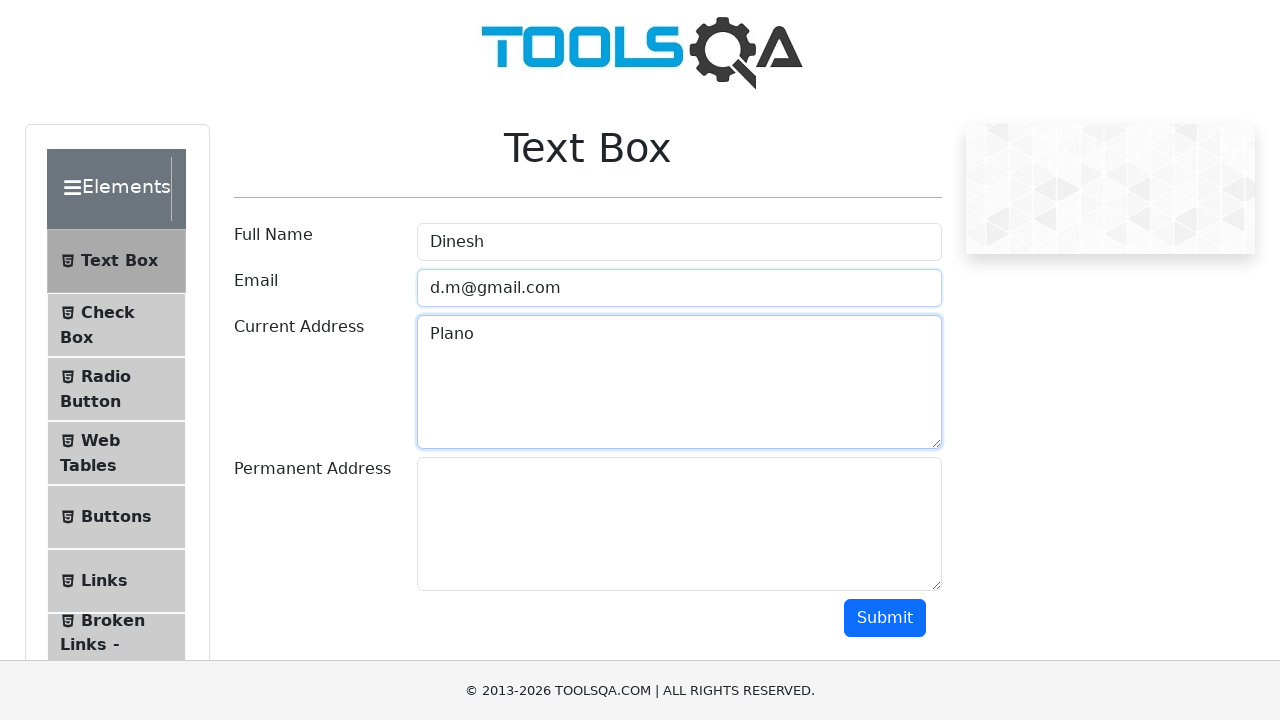

Filled permanentAddress field with 'India' on #permanentAddress
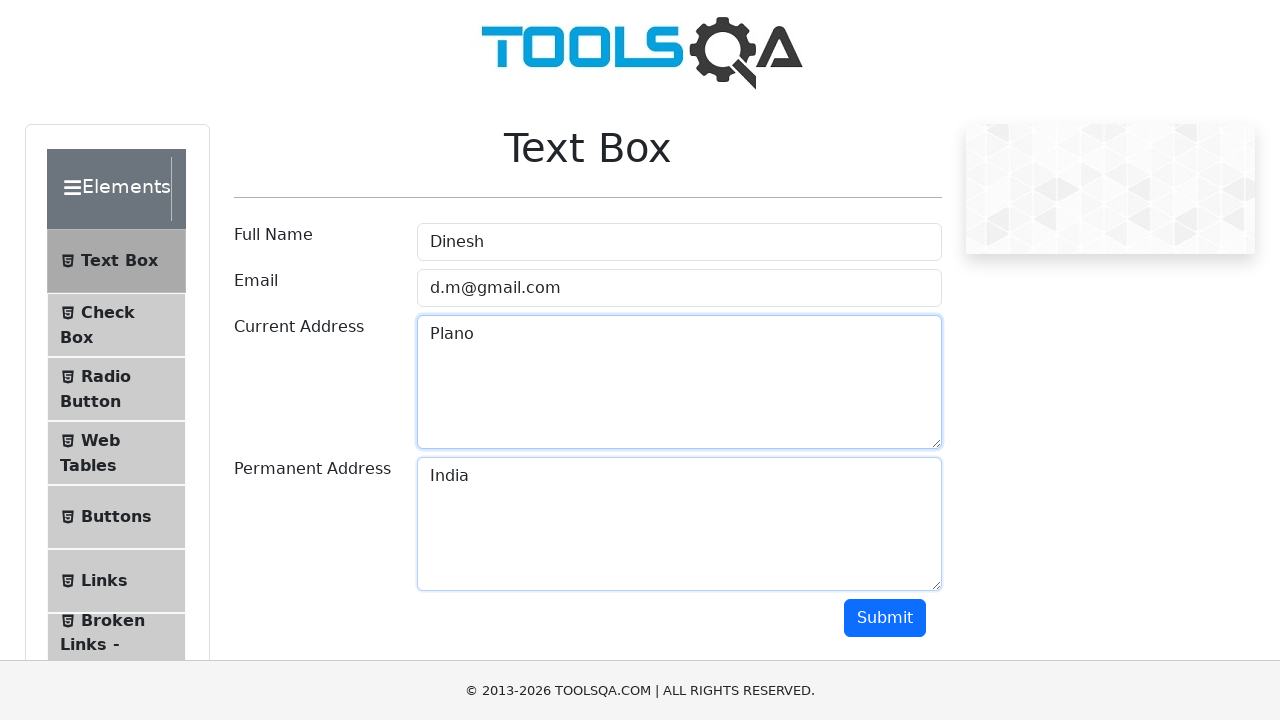

Updated permanentAddress textarea with 'America' on textarea#permanentAddress
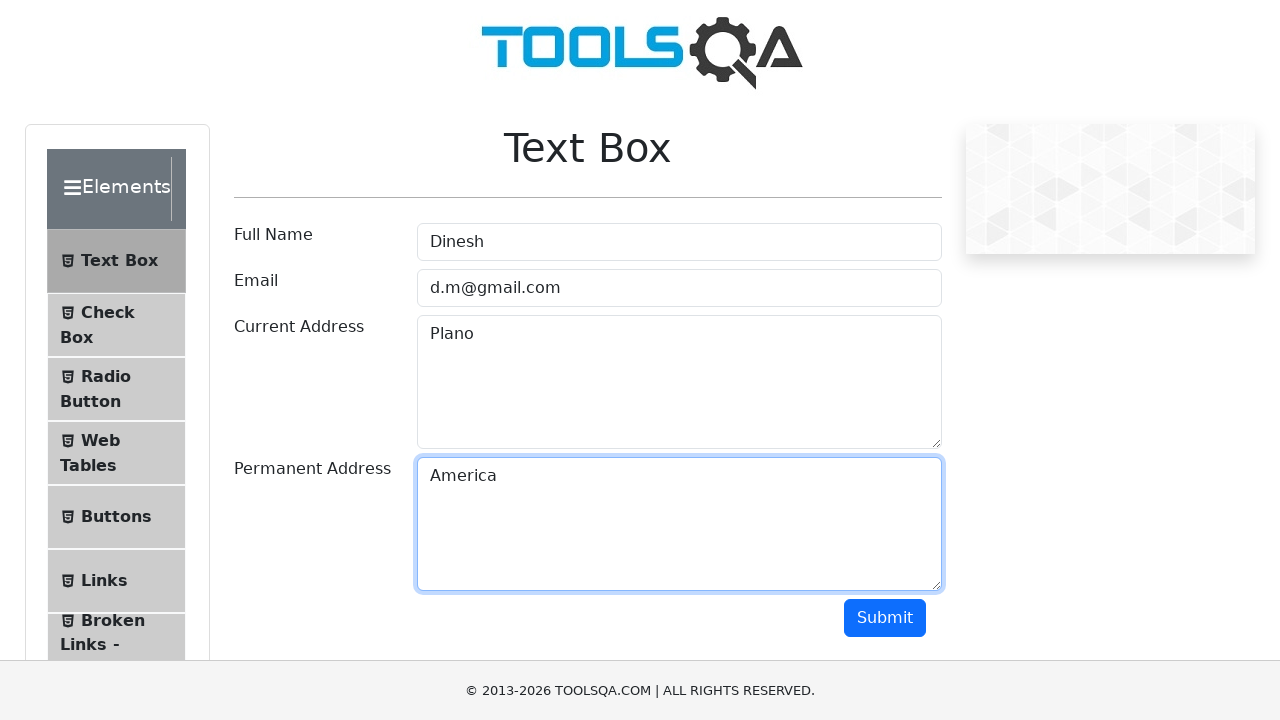

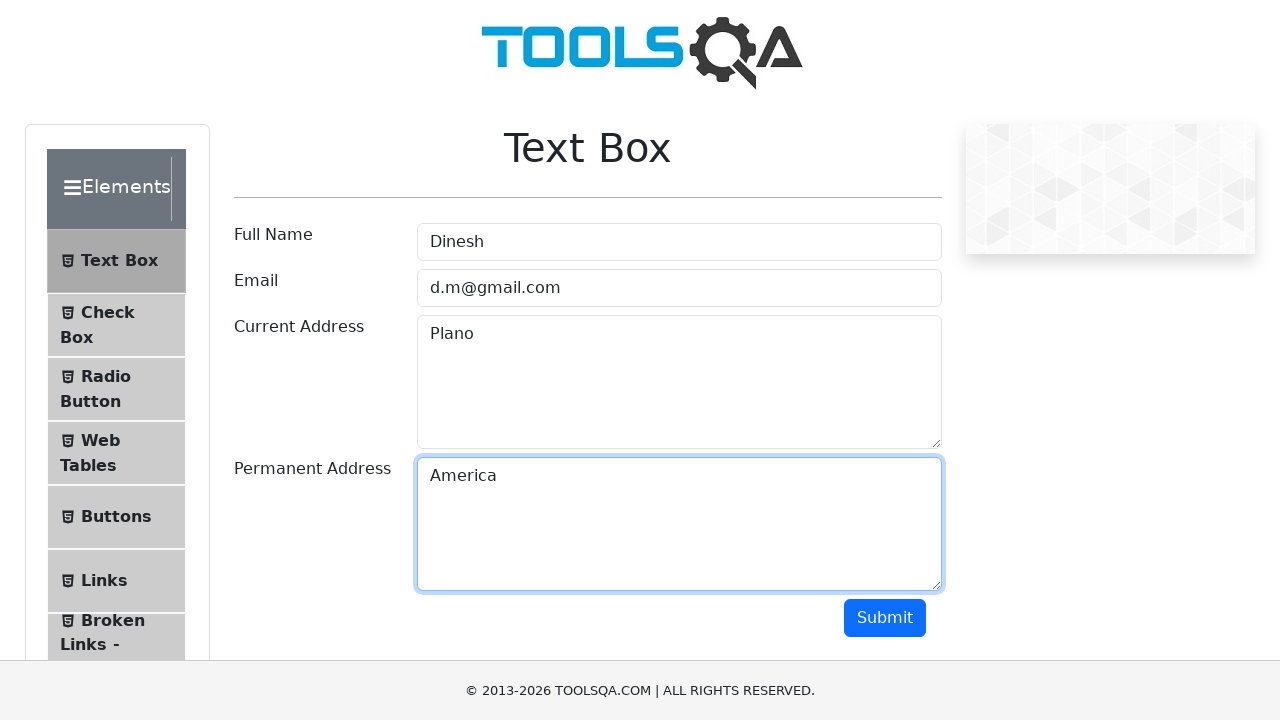